Tests alert functionality by entering a name in a text field, clicking an alert button, and accepting the alert dialog that appears

Starting URL: https://rahulshettyacademy.com/AutomationPractice/

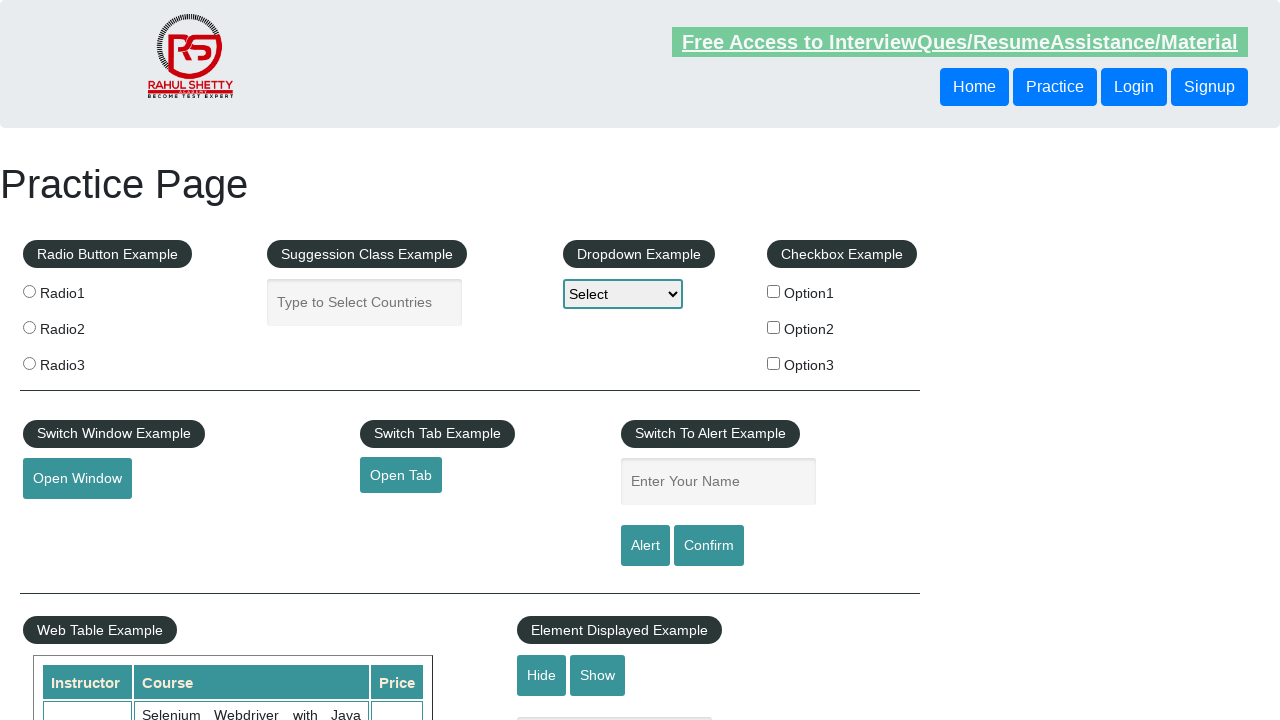

Filled name field with 'Syed' on #name
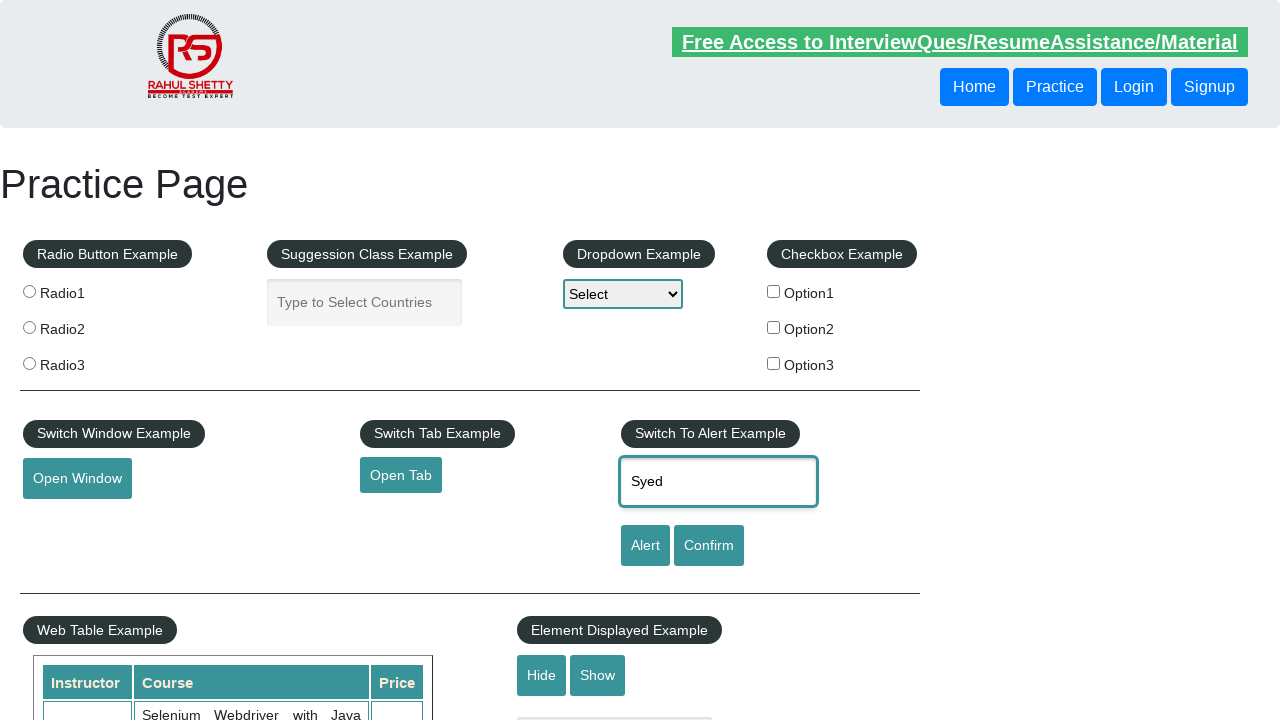

Clicked alert button to trigger alert dialog at (645, 546) on #alertbtn
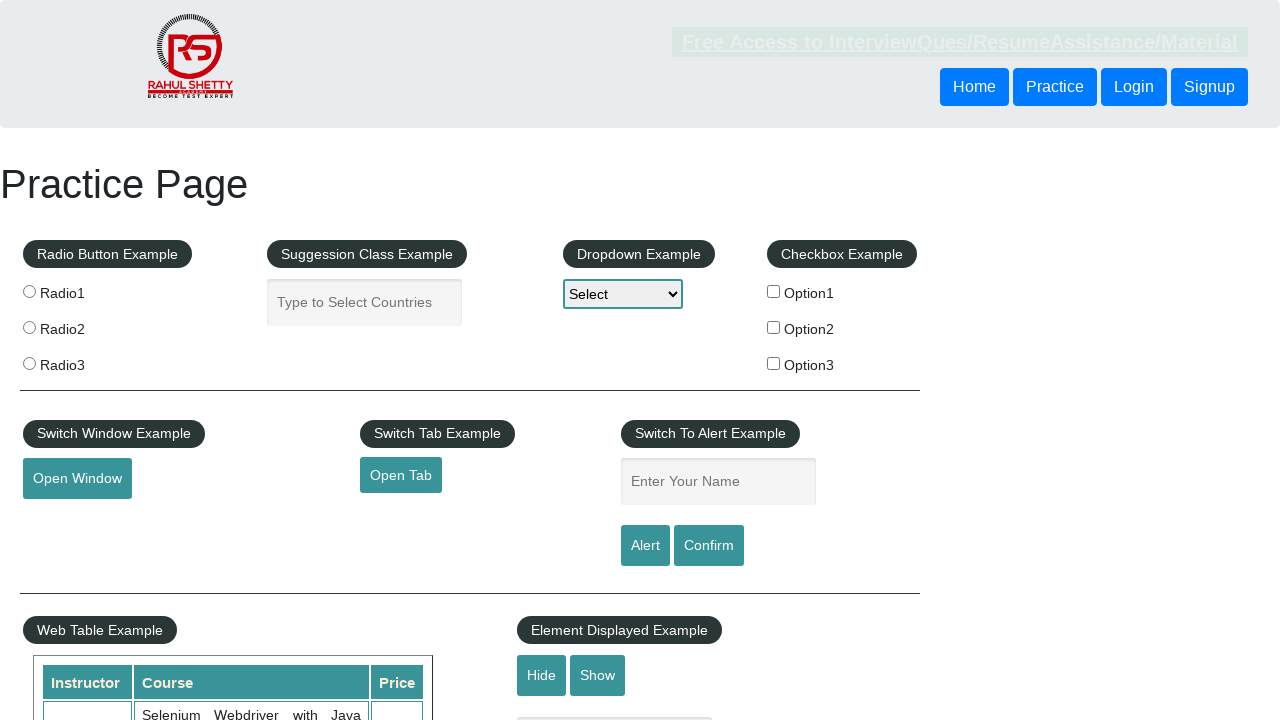

Set up dialog handler to accept alerts
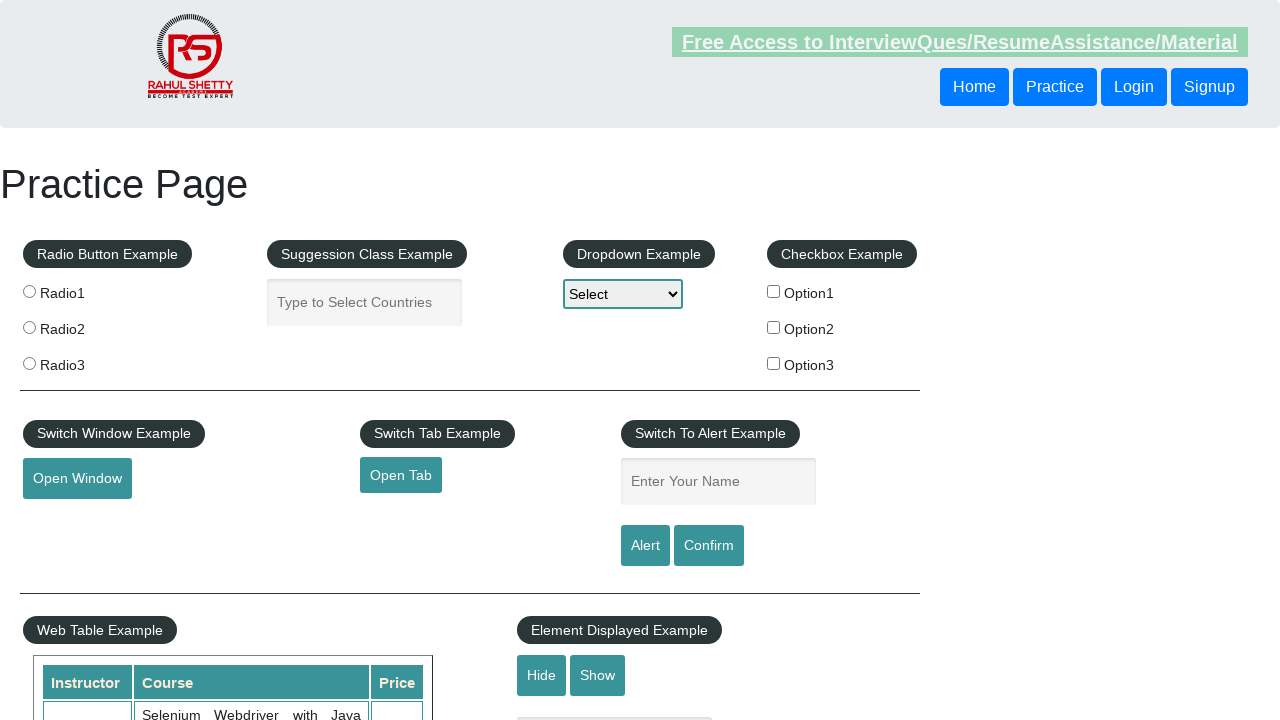

Set up enhanced dialog handler with assertion for 'Syed' in message
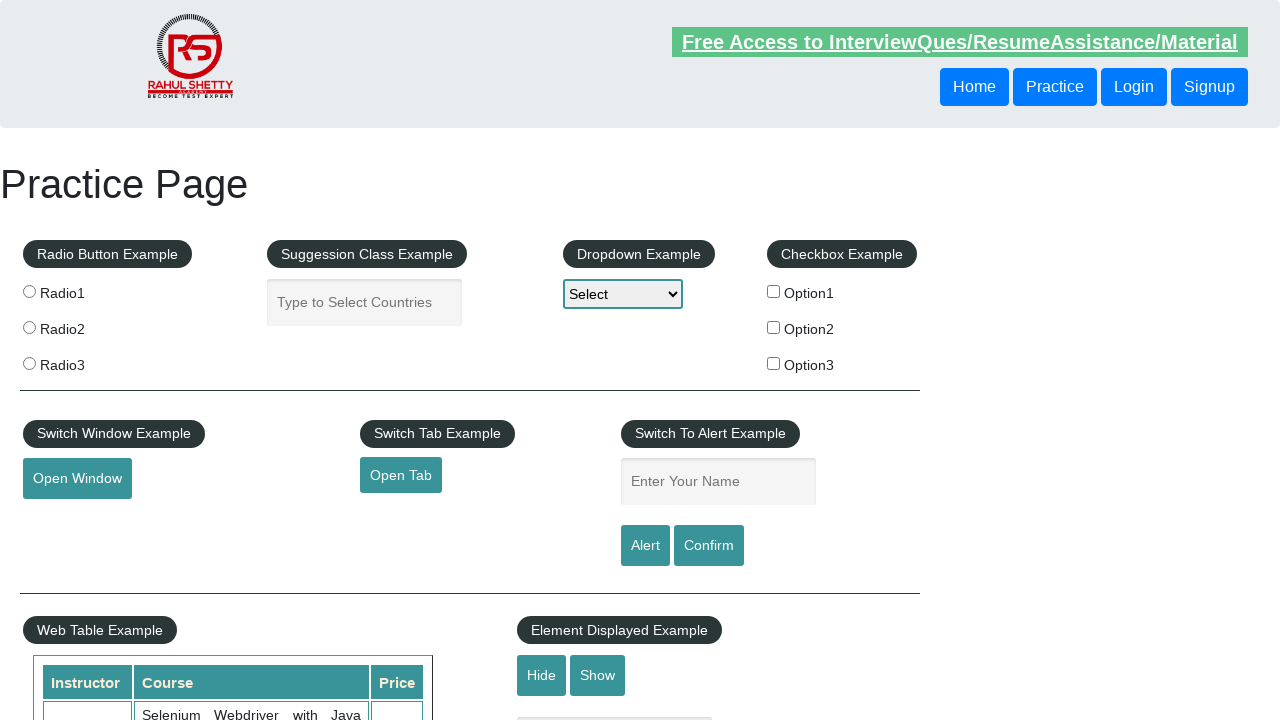

Filled name field with 'Syed' again on #name
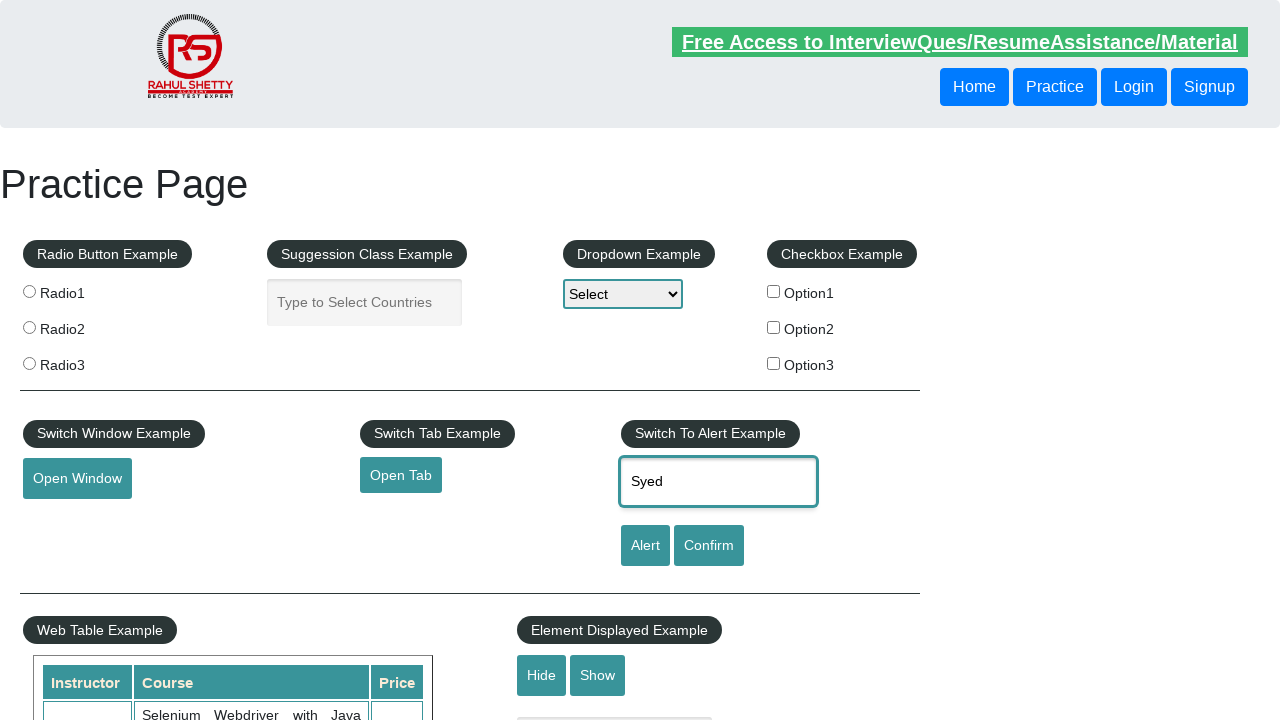

Clicked alert button to trigger alert dialog with handler in place at (645, 546) on #alertbtn
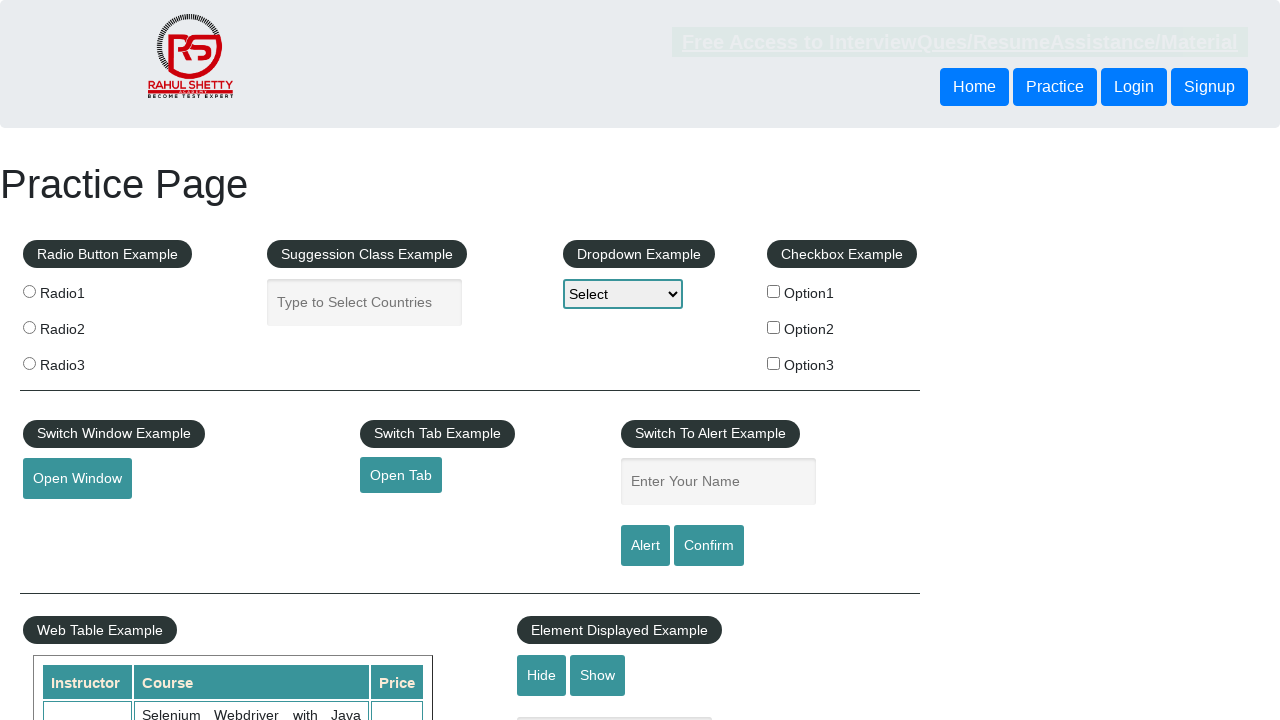

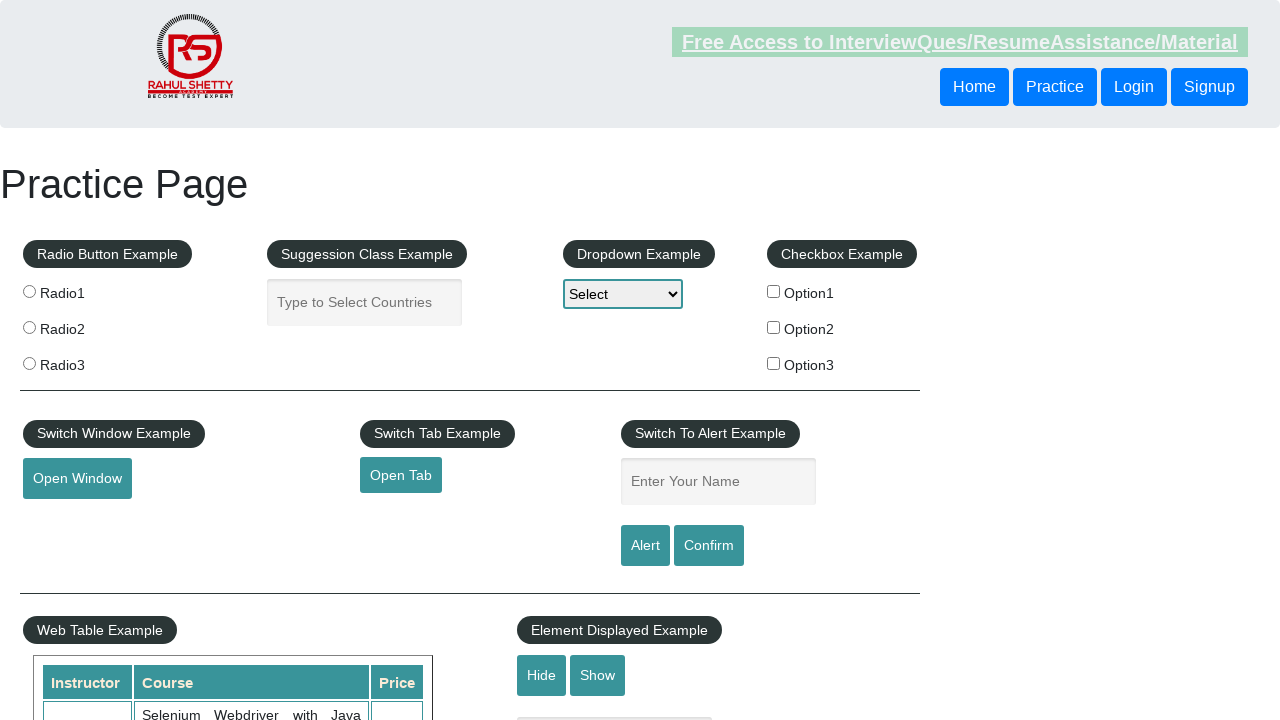